Tests clicking a prompt button and entering text into the prompt dialog

Starting URL: http://omayo.blogspot.com/

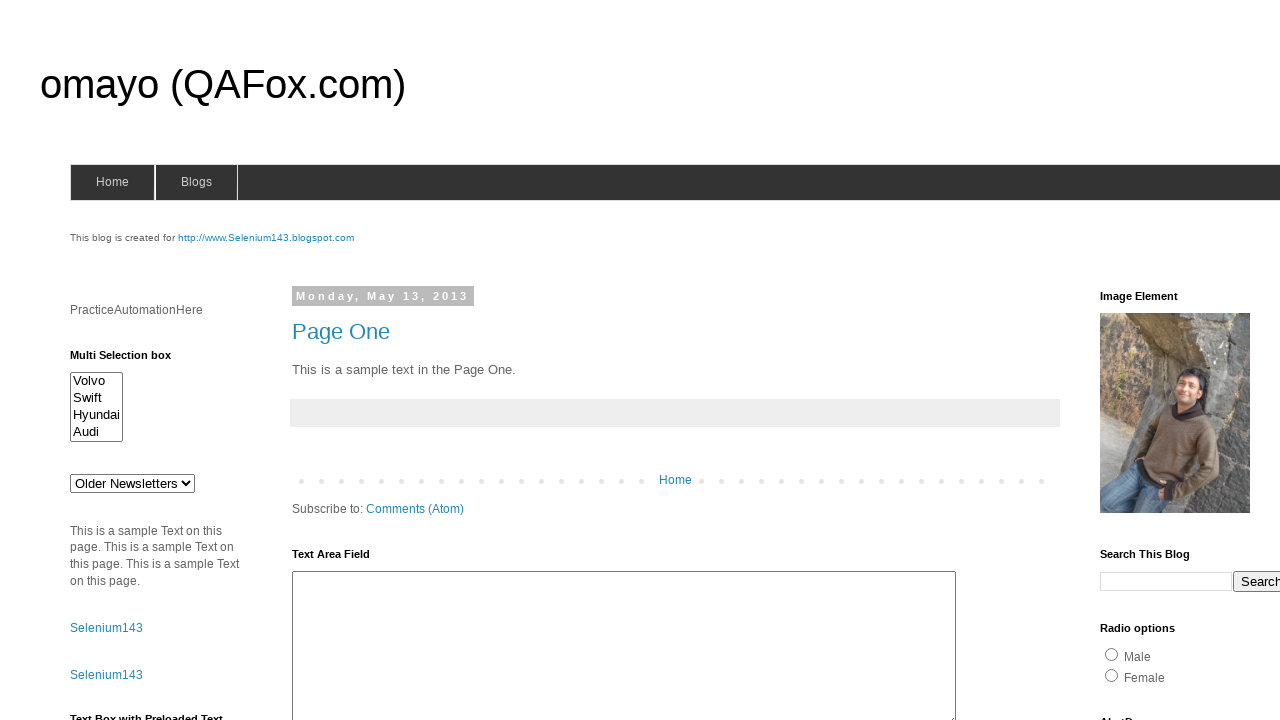

Set up dialog handler to accept prompt with text 'Aurm'
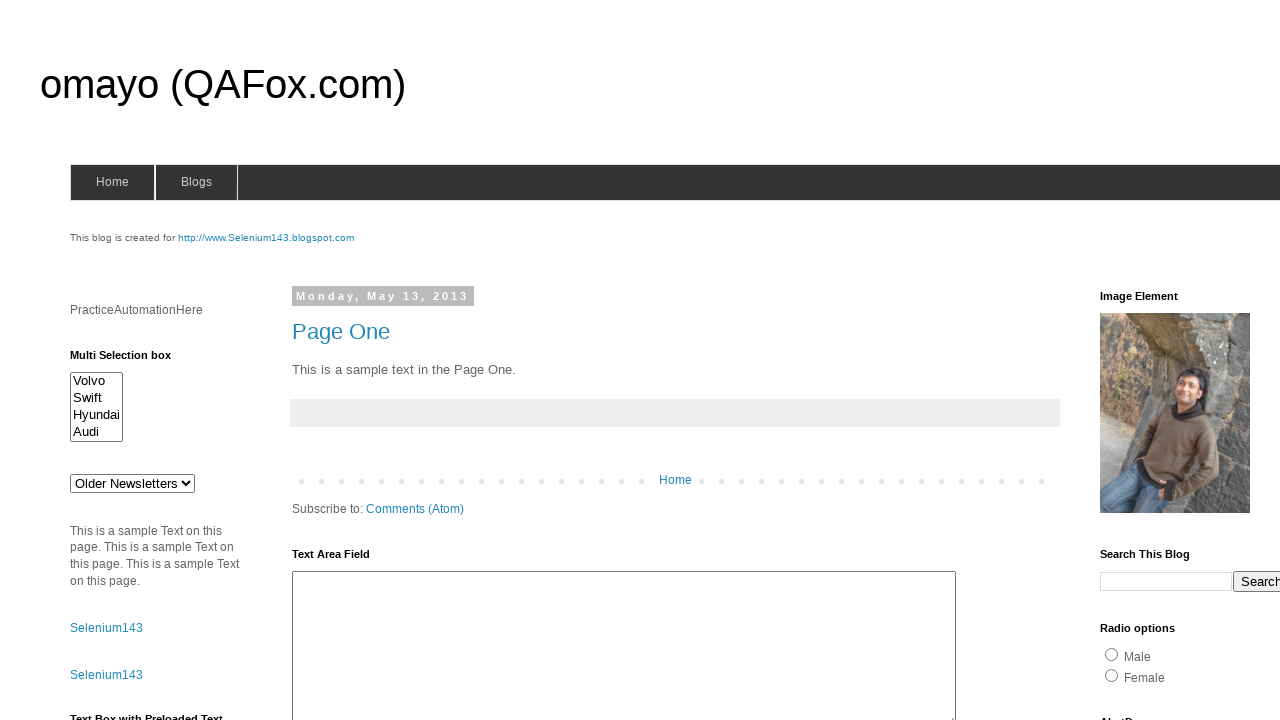

Clicked prompt button to open dialog at (1140, 361) on #prompt
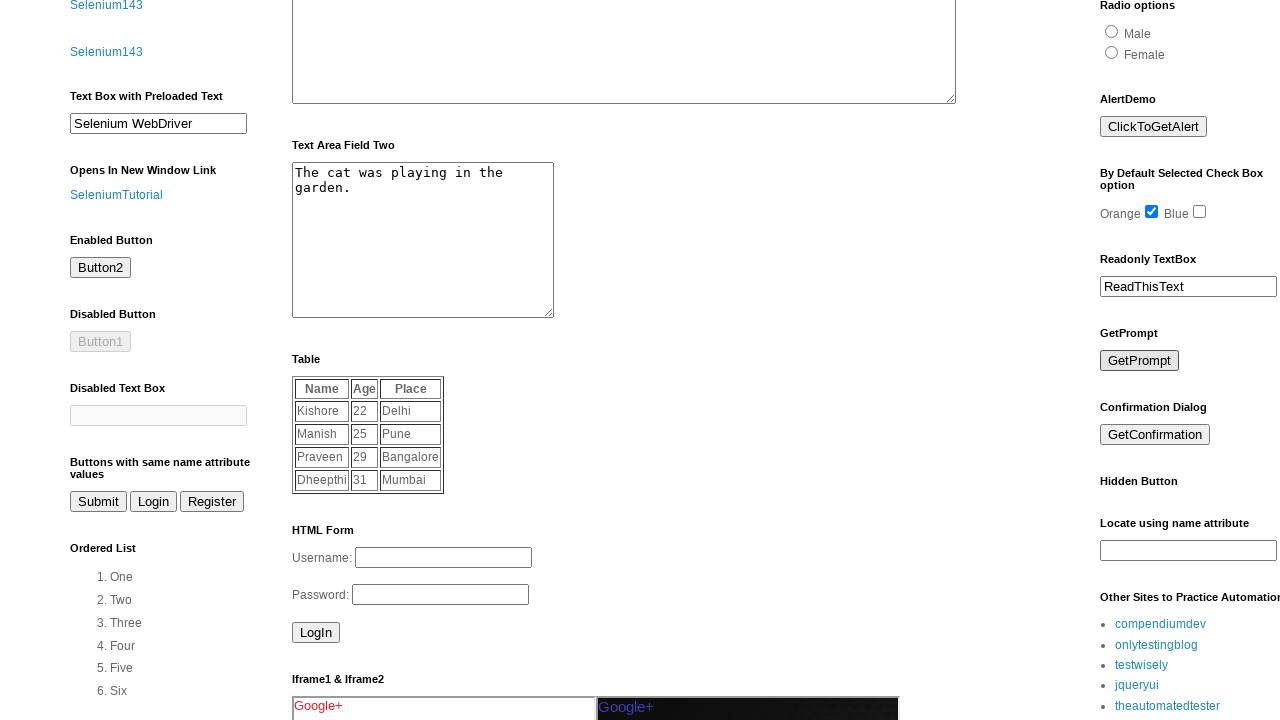

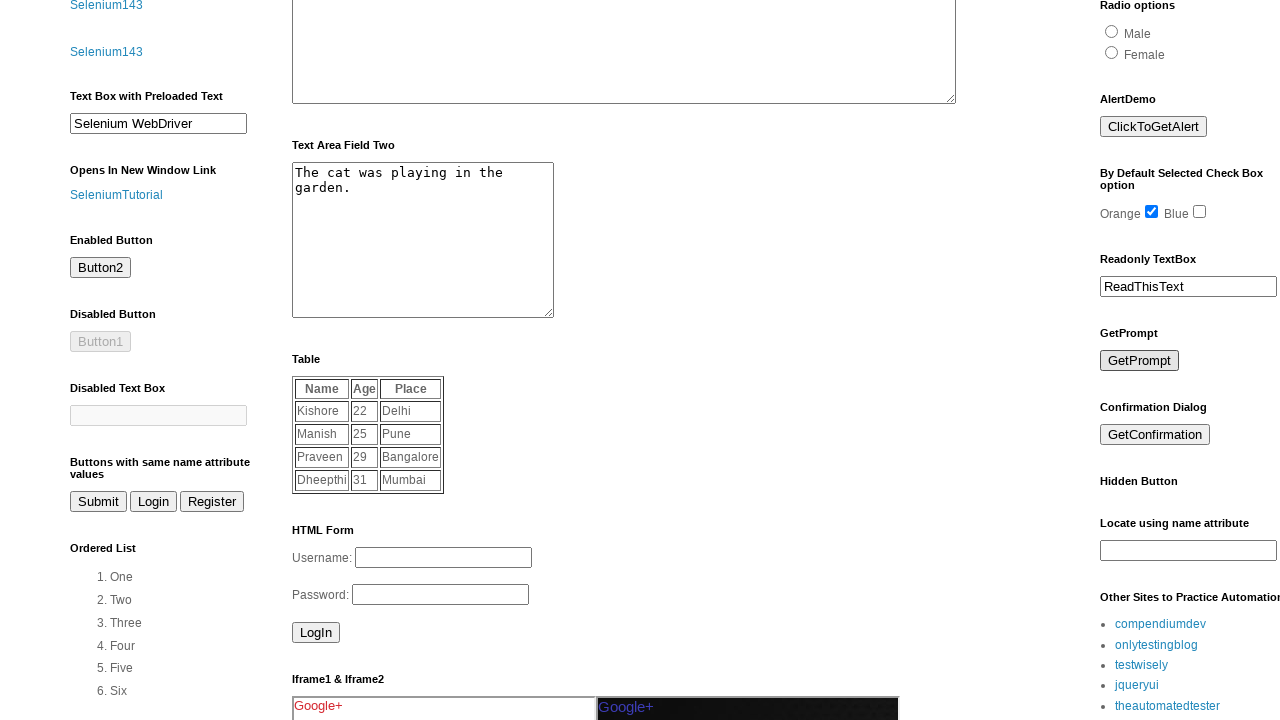